Tests Facebook social media link by scrolling to footer and clicking the Facebook icon

Starting URL: https://kyliecosmetics.com/en-in

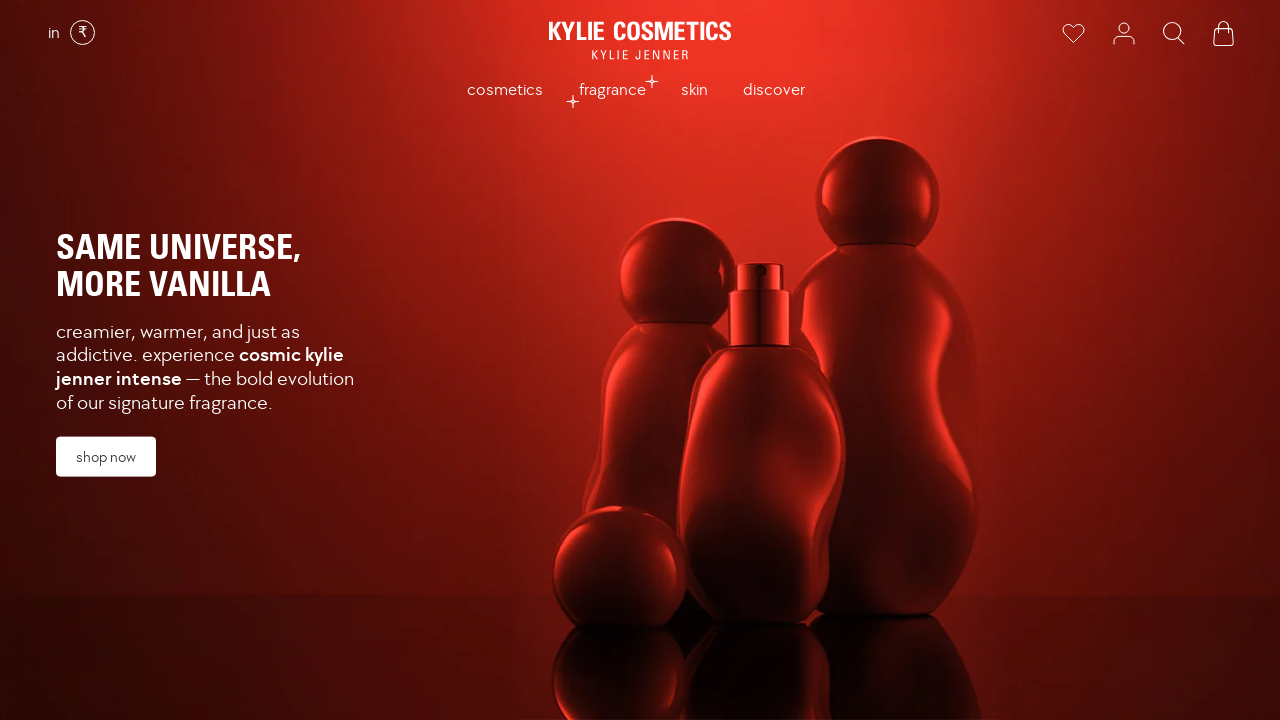

Scrolled to footer area where social icons are located
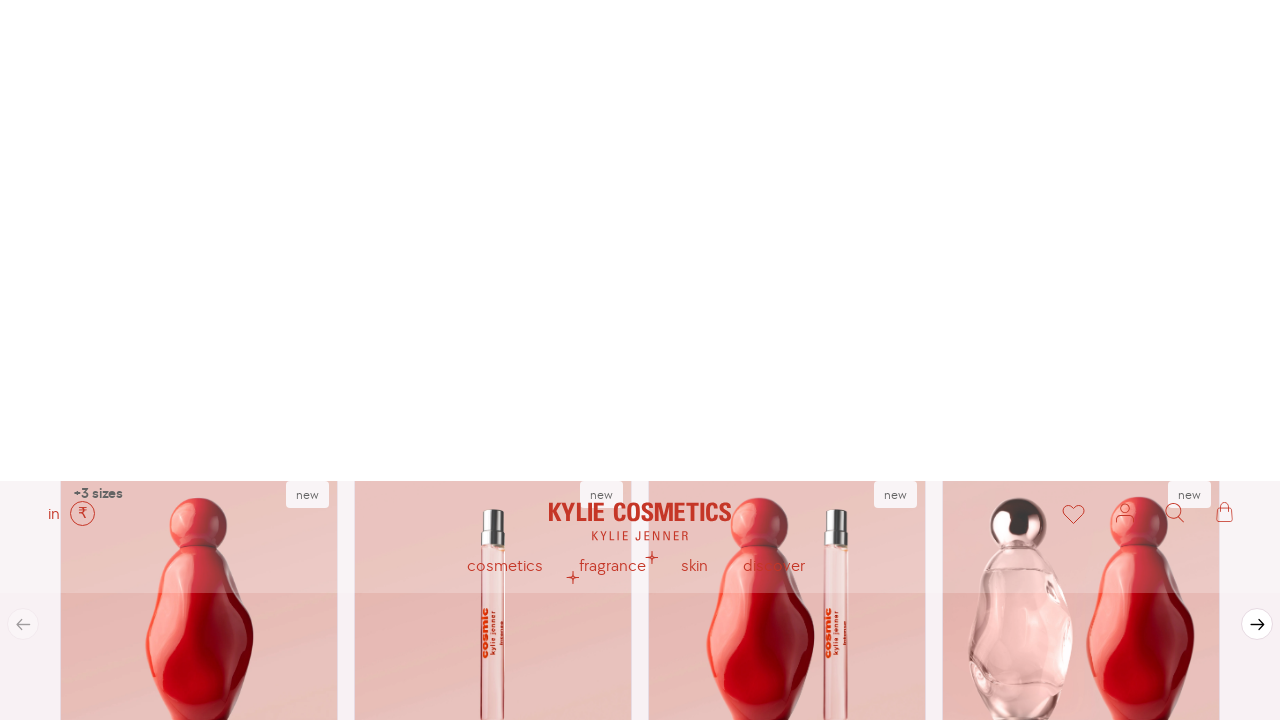

Clicked Facebook social icon at (550, 452) on .social-icon:nth-child(1) img
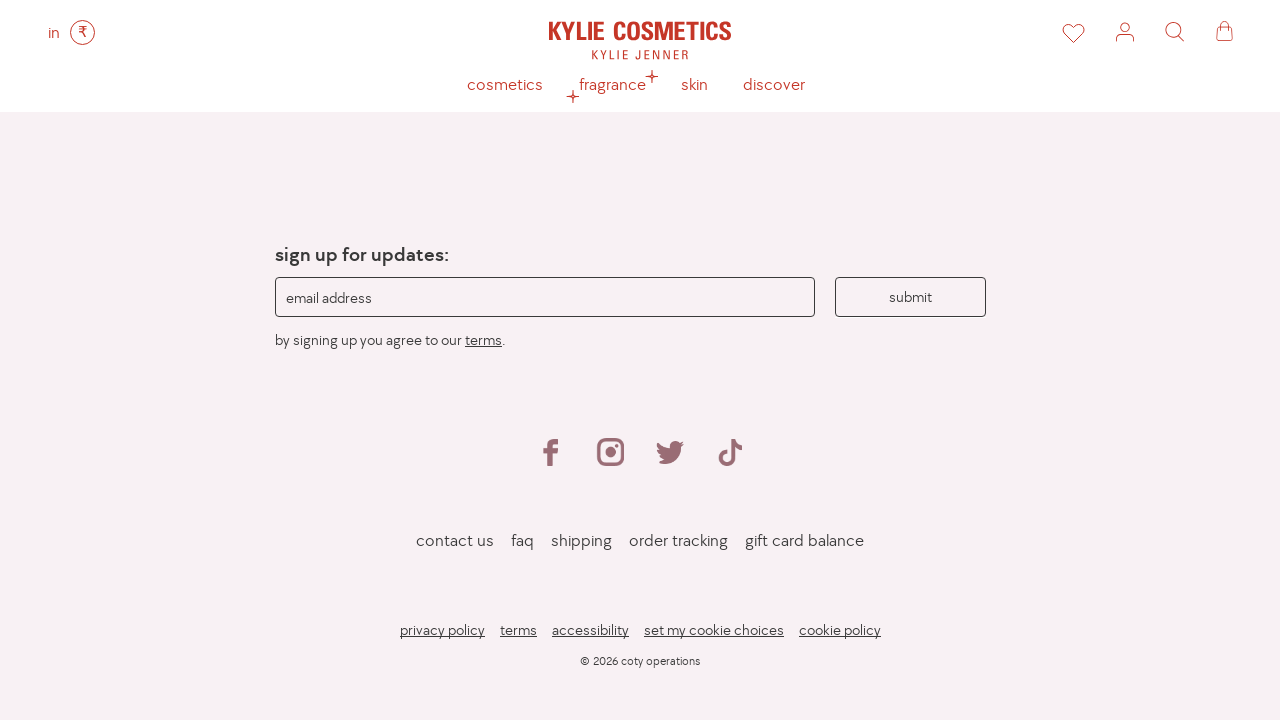

Waited for navigation to Facebook
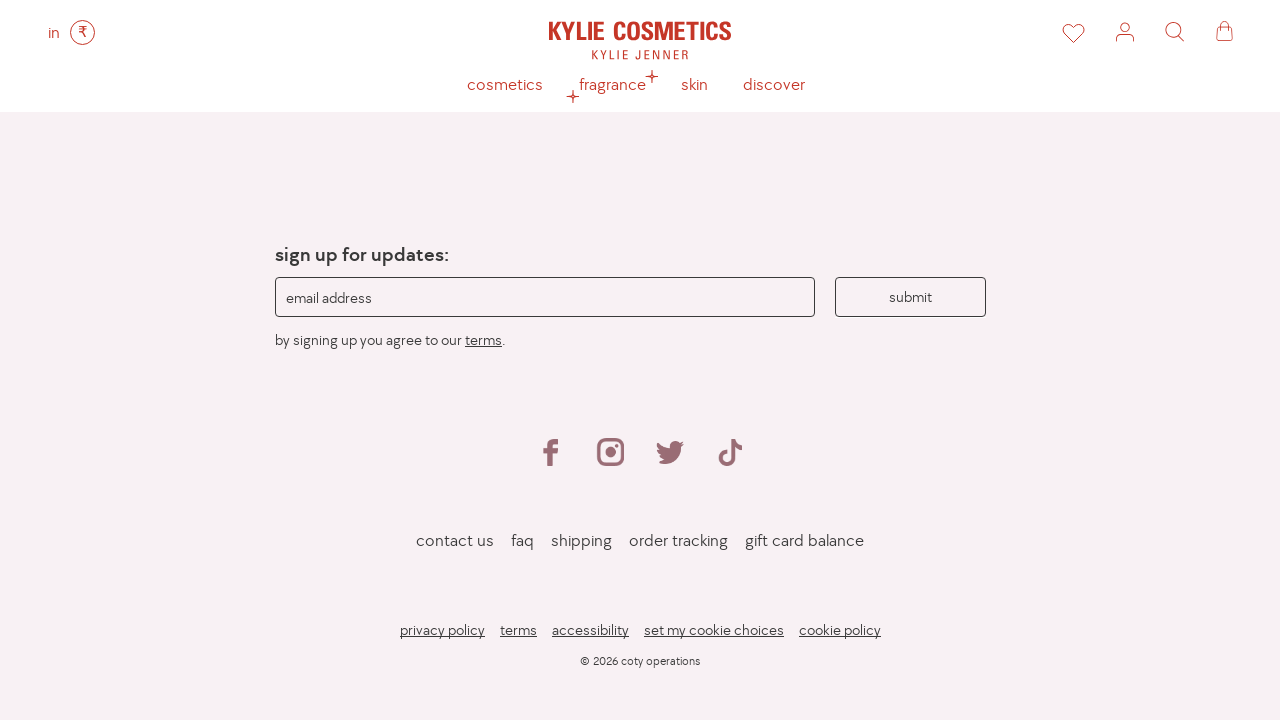

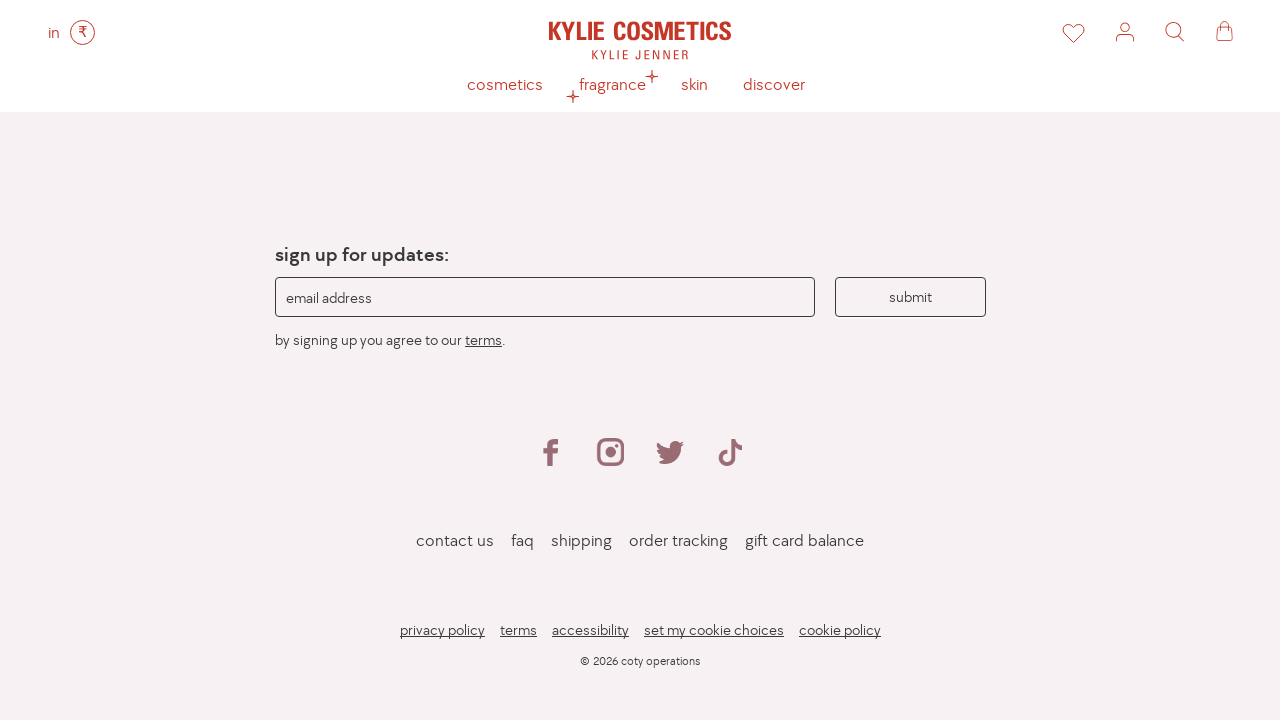